Tests waitForDisplayed functionality by clicking a start button and waiting for dynamic content to appear

Starting URL: https://the-internet.herokuapp.com/dynamic_loading/1

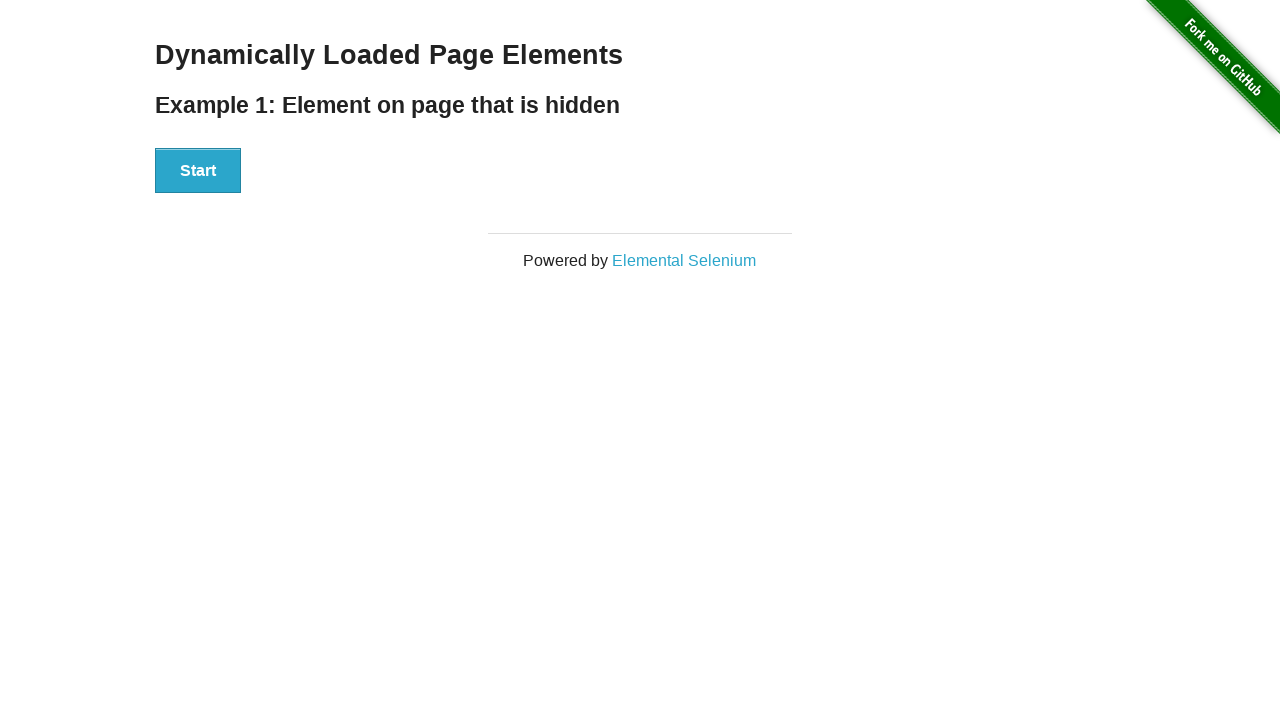

Clicked start button to trigger dynamic loading at (198, 171) on #start button
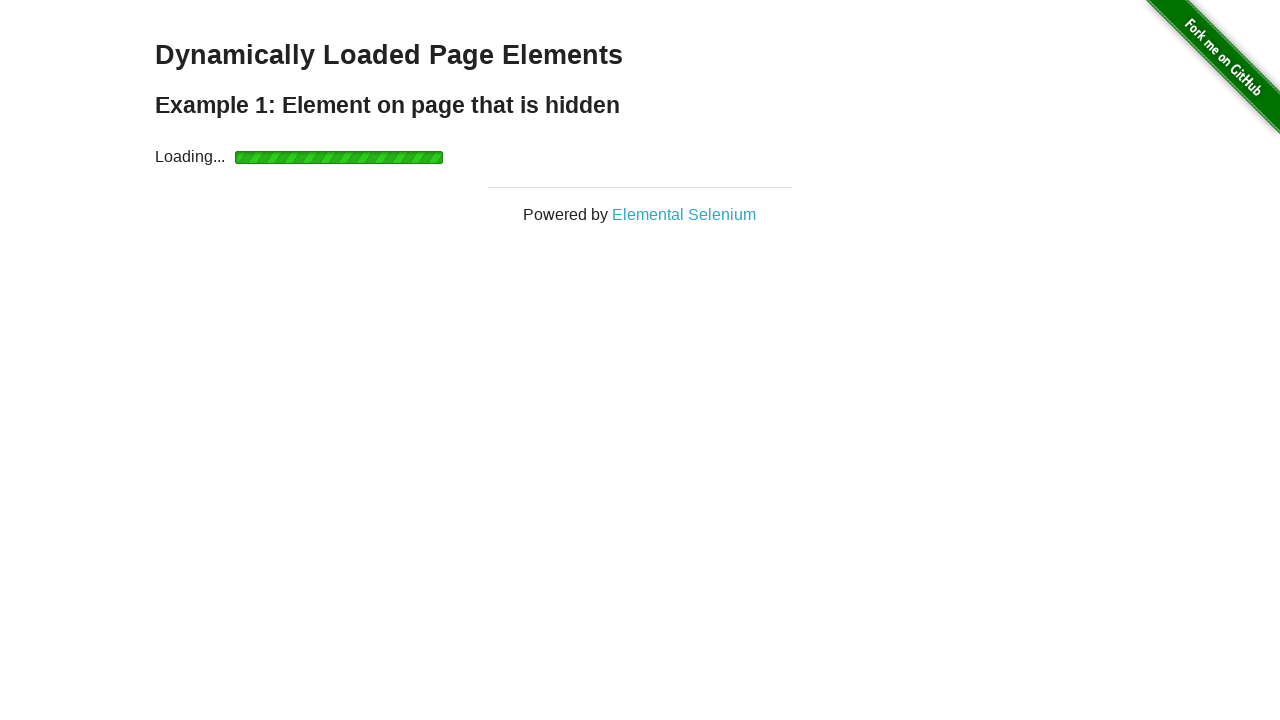

Waited for finish element to become visible
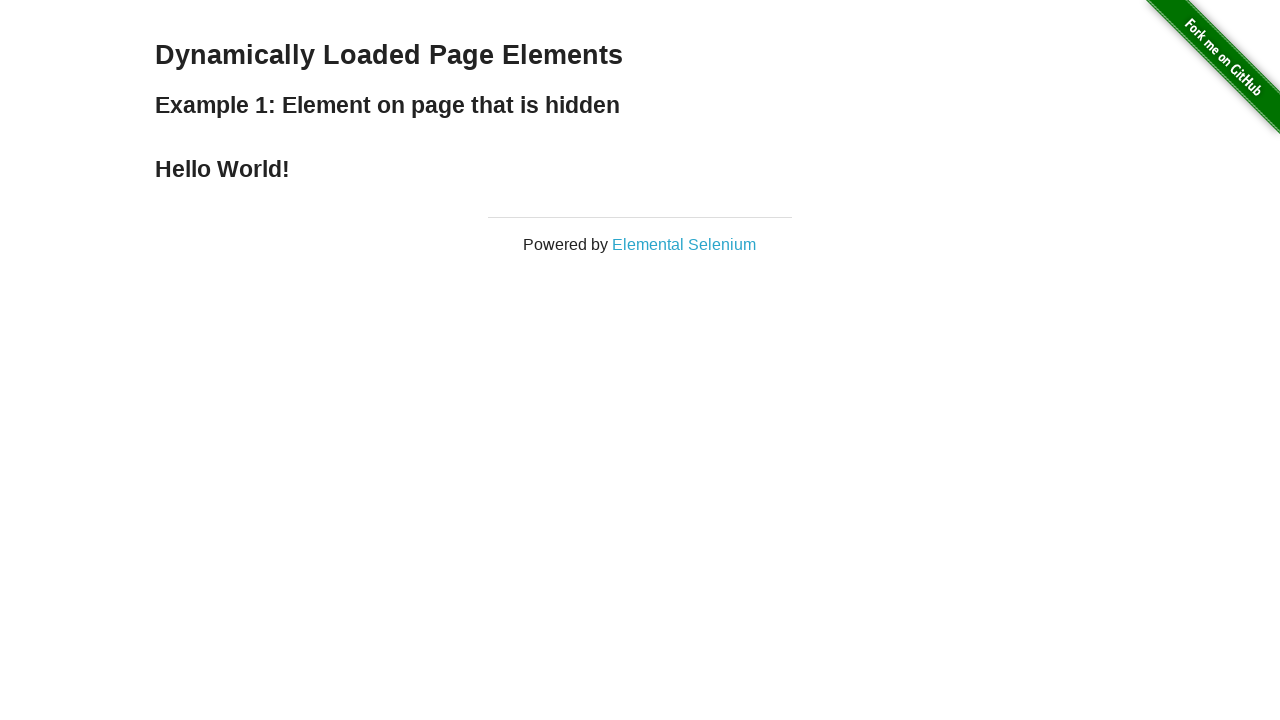

Verified h4 text content element appeared in finish section
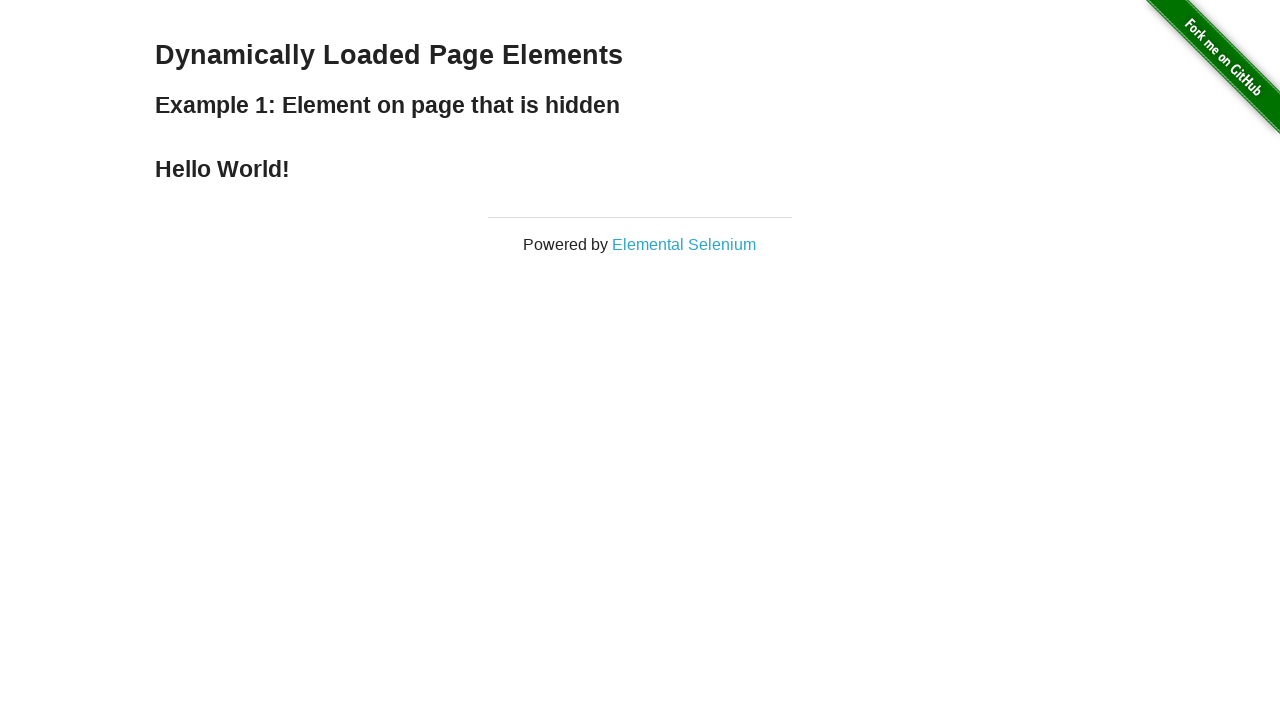

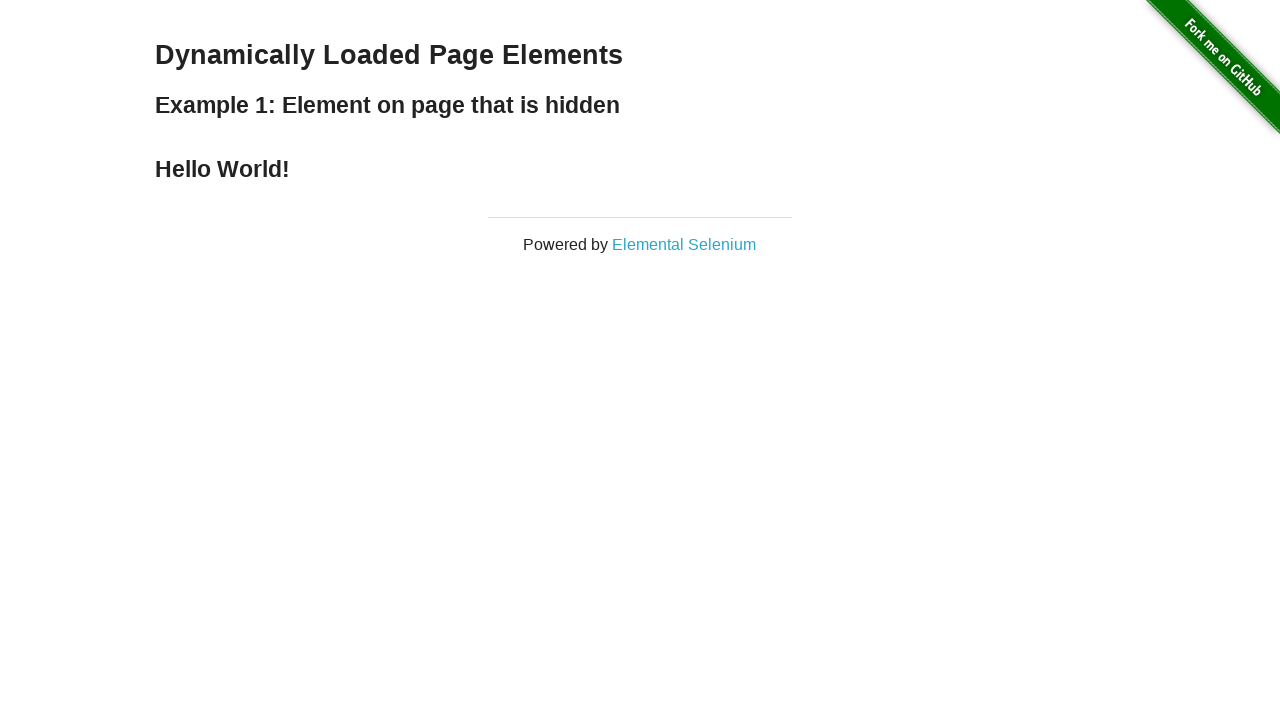